Tests dropdown menu interaction by clicking on a dropdown button and selecting a link from the dropdown options

Starting URL: https://omayo.blogspot.com/

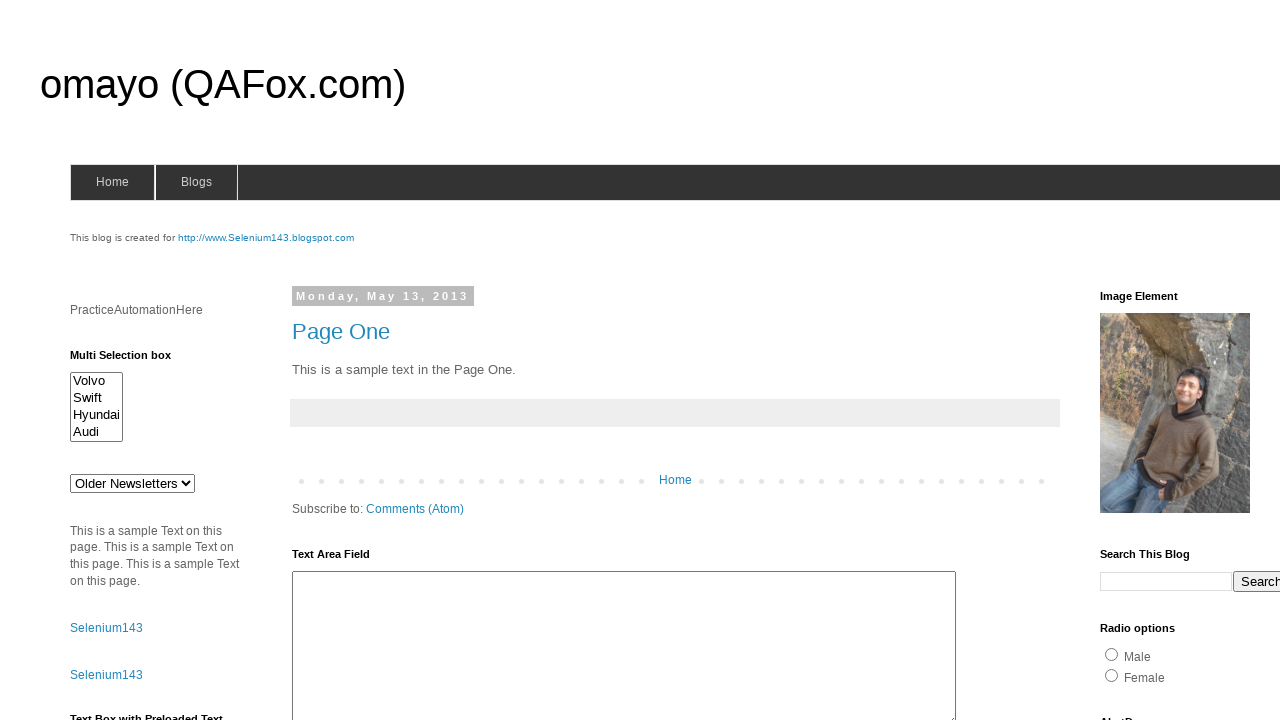

Clicked dropdown button to open menu at (1227, 360) on .dropbtn
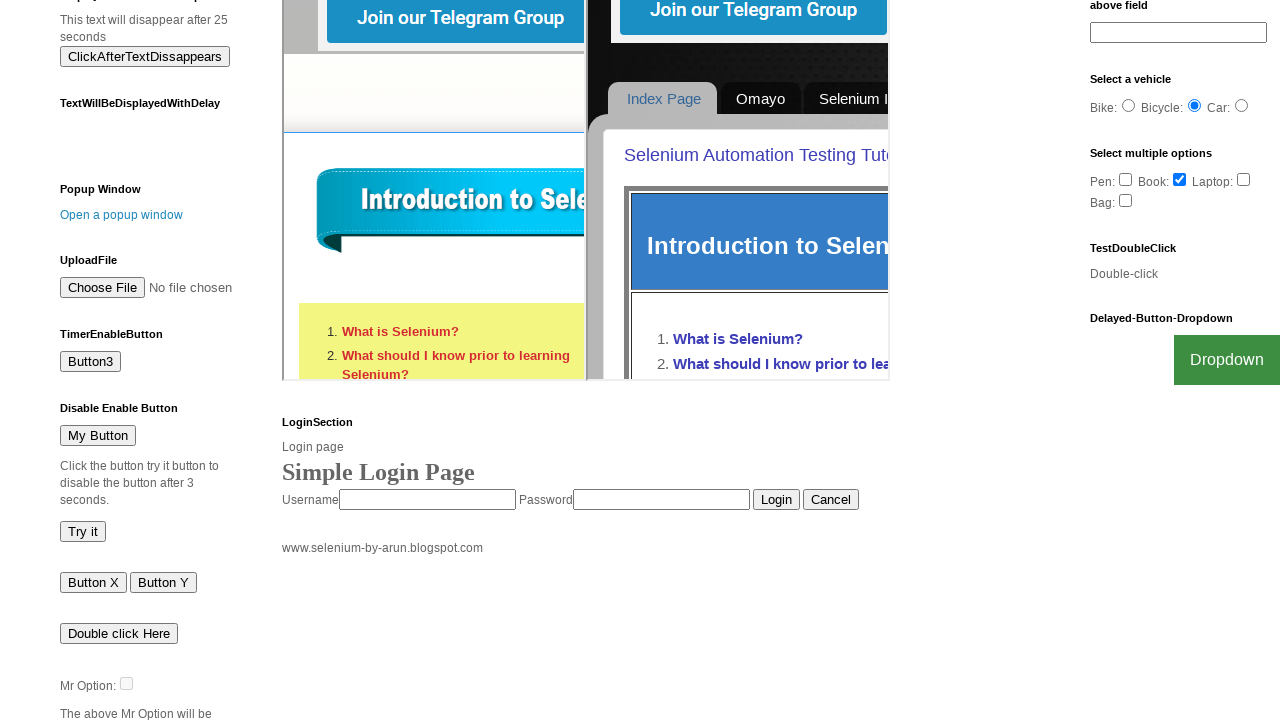

Clicked Flipkart link from dropdown options at (1200, 700) on a:has-text('Flipkart')
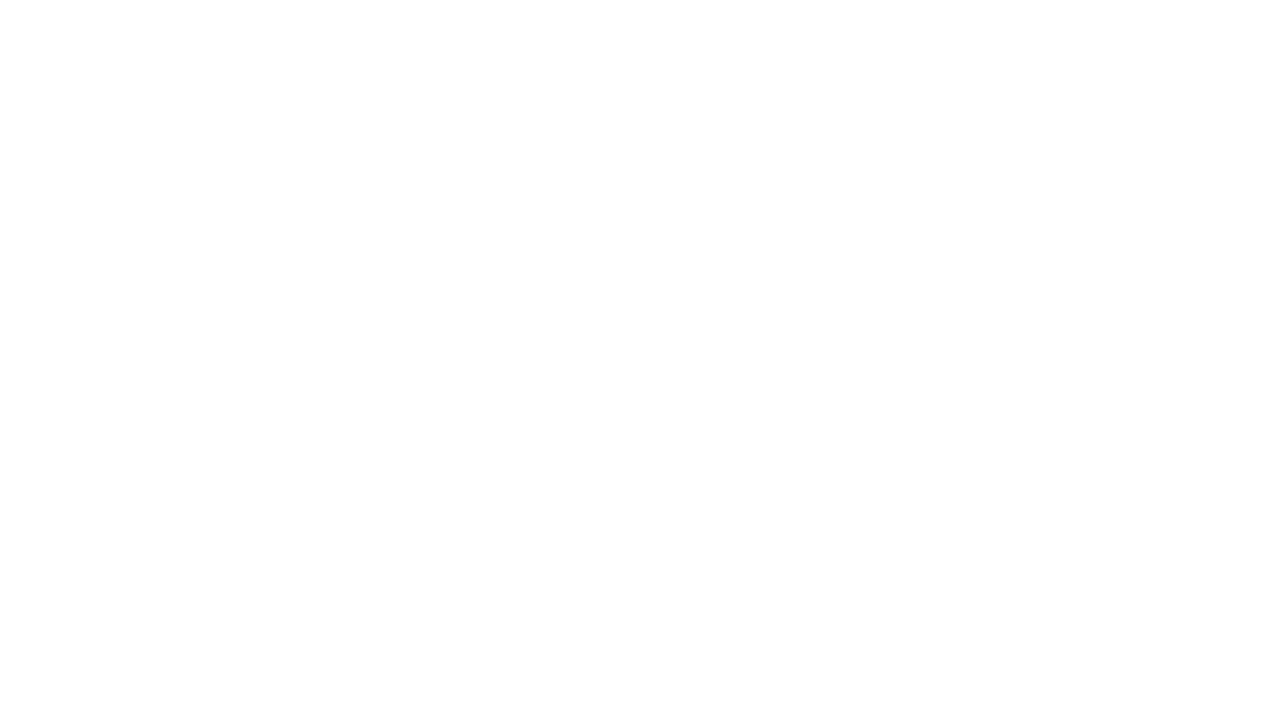

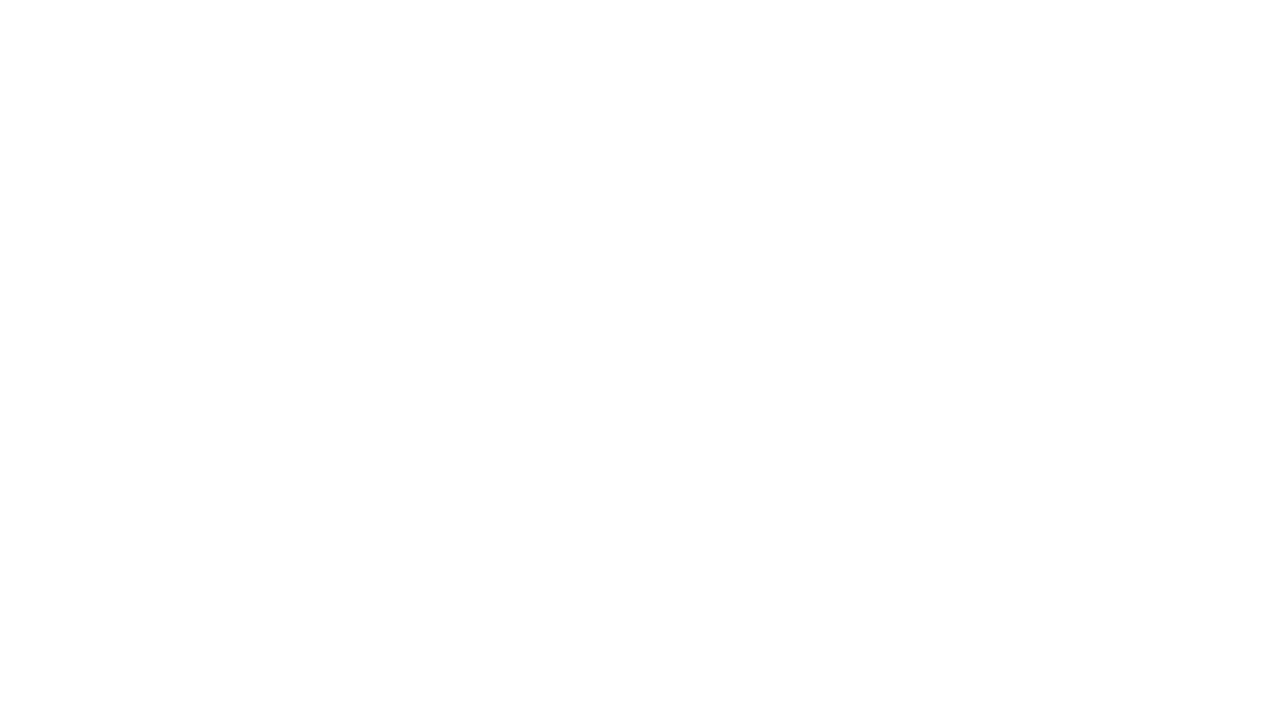